Tests jQuery UI date picker functionality by opening the calendar widget and navigating to a future date (May 2026) to select the 15th day.

Starting URL: https://jqueryui.com/datepicker/

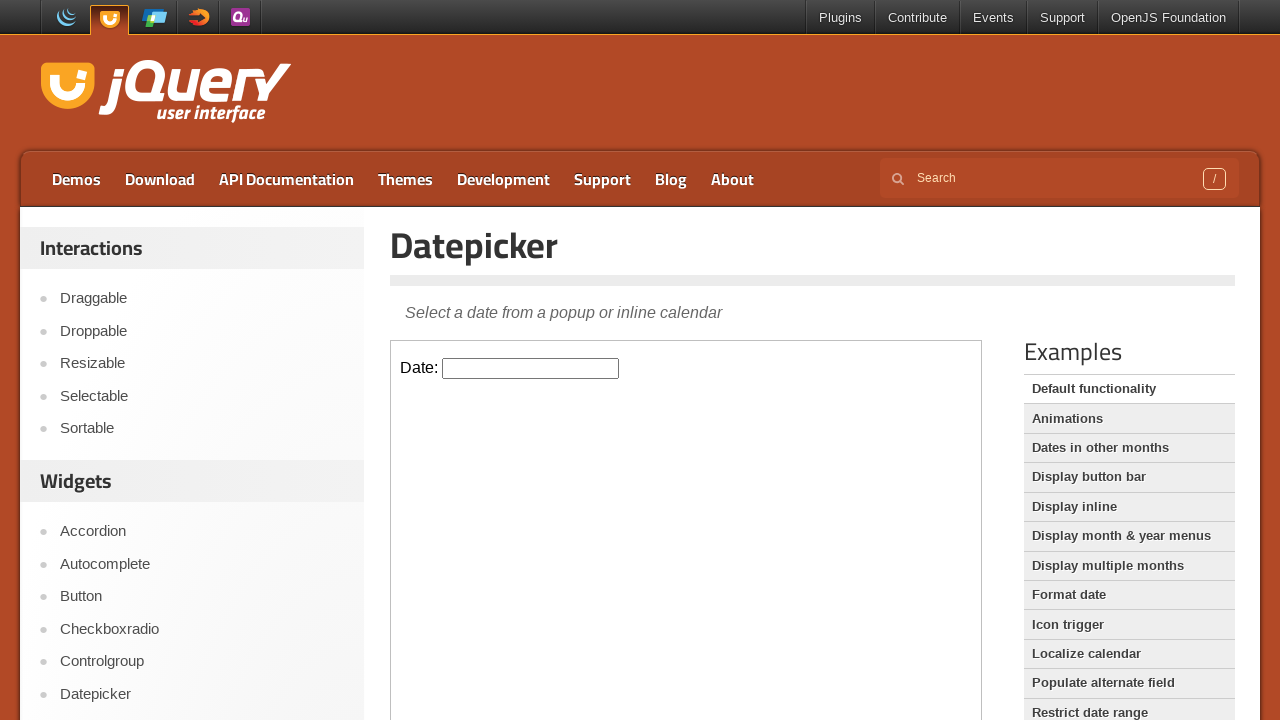

Located iframe containing the date picker
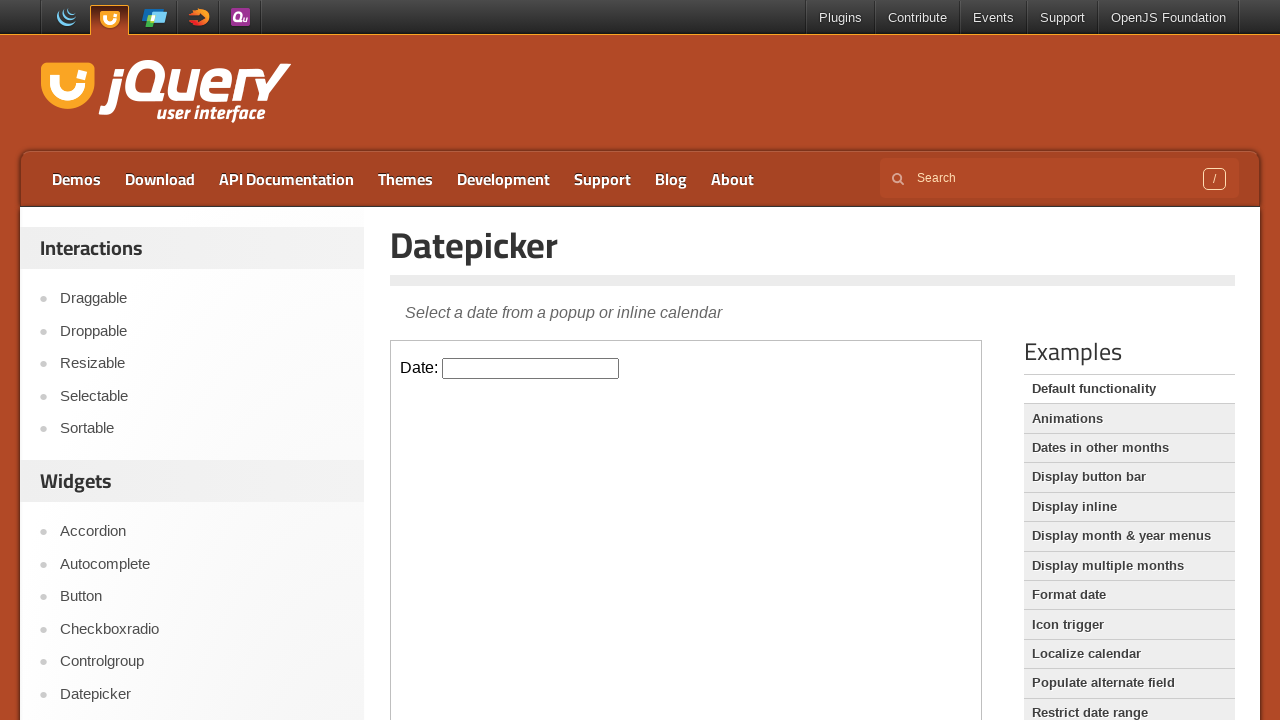

Clicked on the date picker input to open the calendar widget at (531, 368) on iframe.demo-frame >> internal:control=enter-frame >> #datepicker
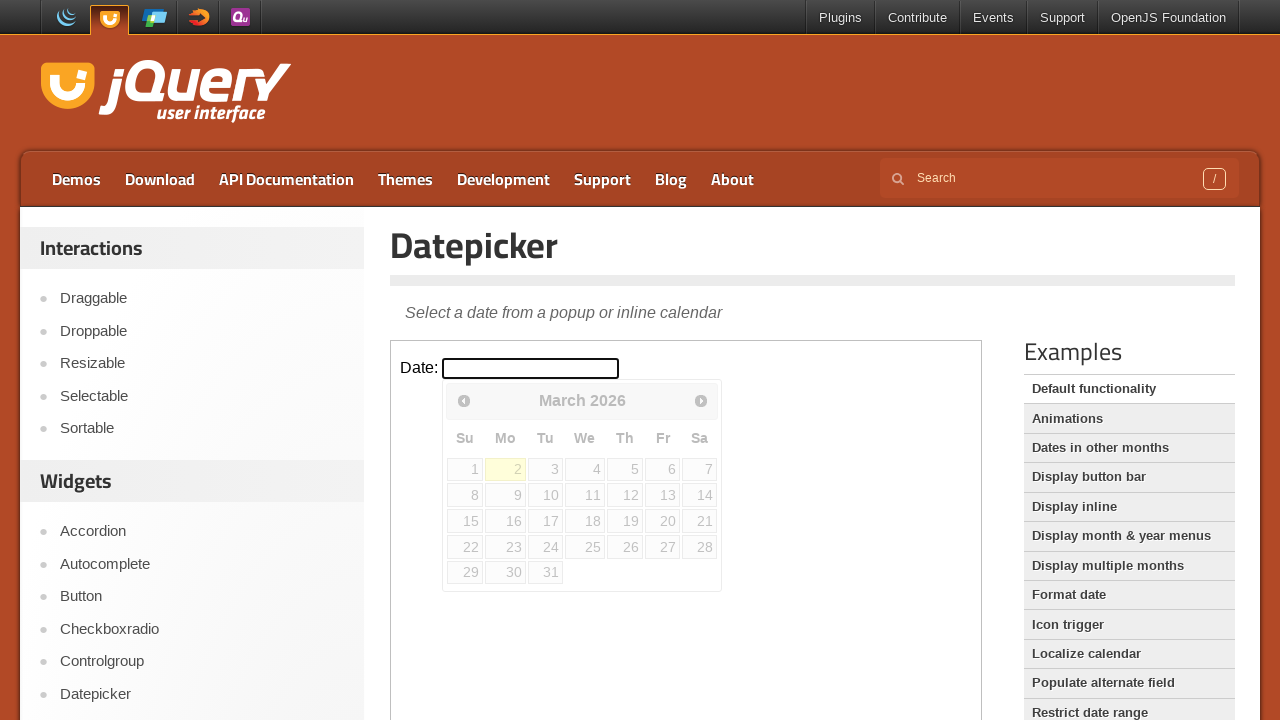

Clicked next month button to navigate from March 2026 at (701, 400) on iframe.demo-frame >> internal:control=enter-frame >> span.ui-icon-circle-triangl
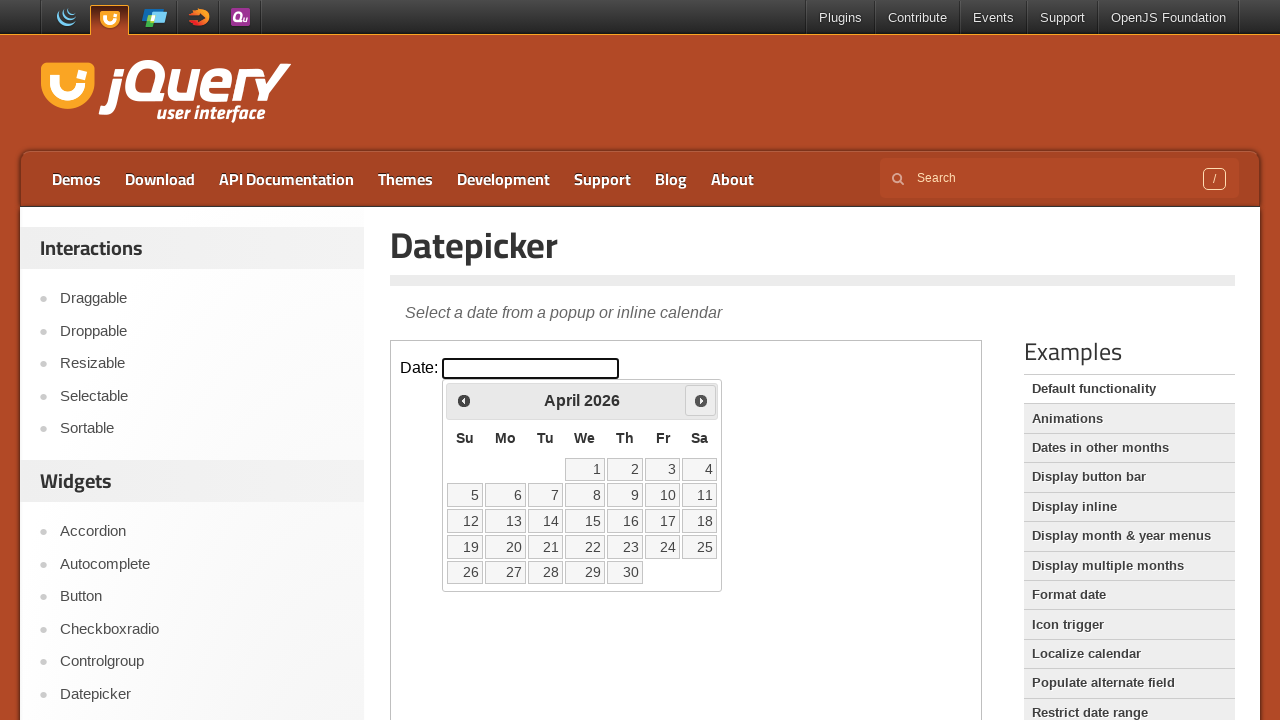

Waited for calendar to update after month navigation
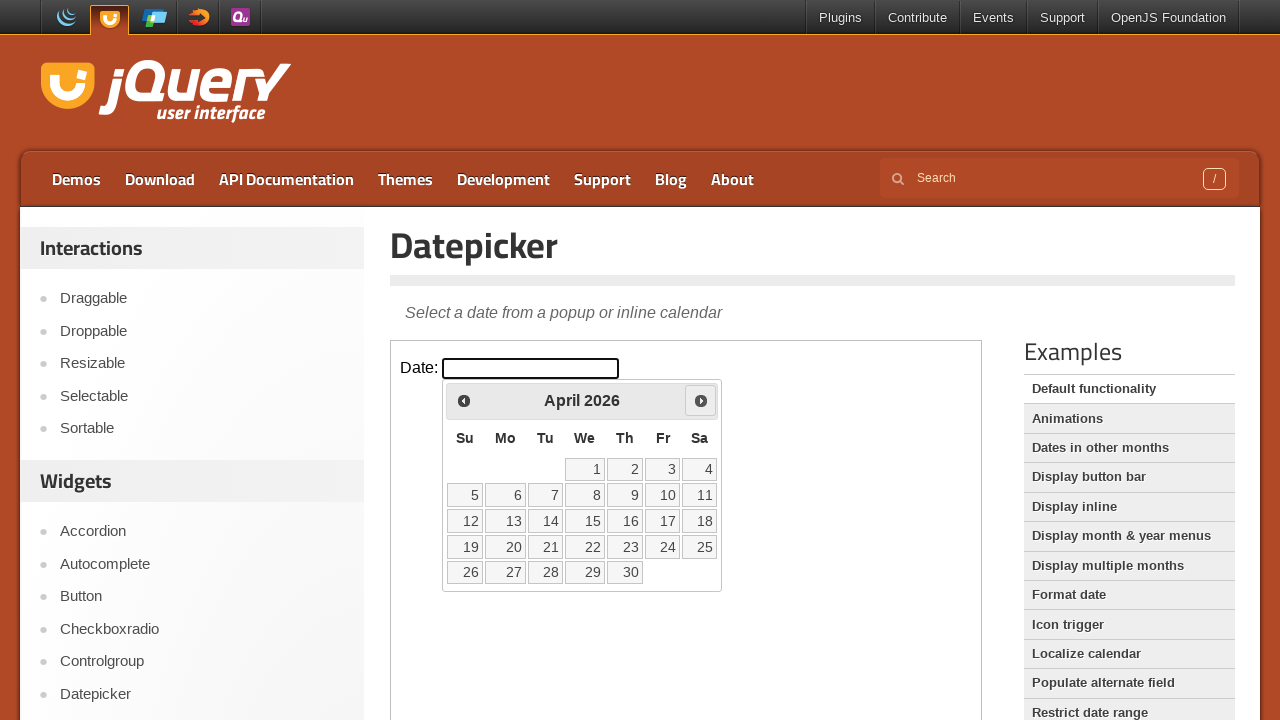

Clicked next month button to navigate from April 2026 at (701, 400) on iframe.demo-frame >> internal:control=enter-frame >> span.ui-icon-circle-triangl
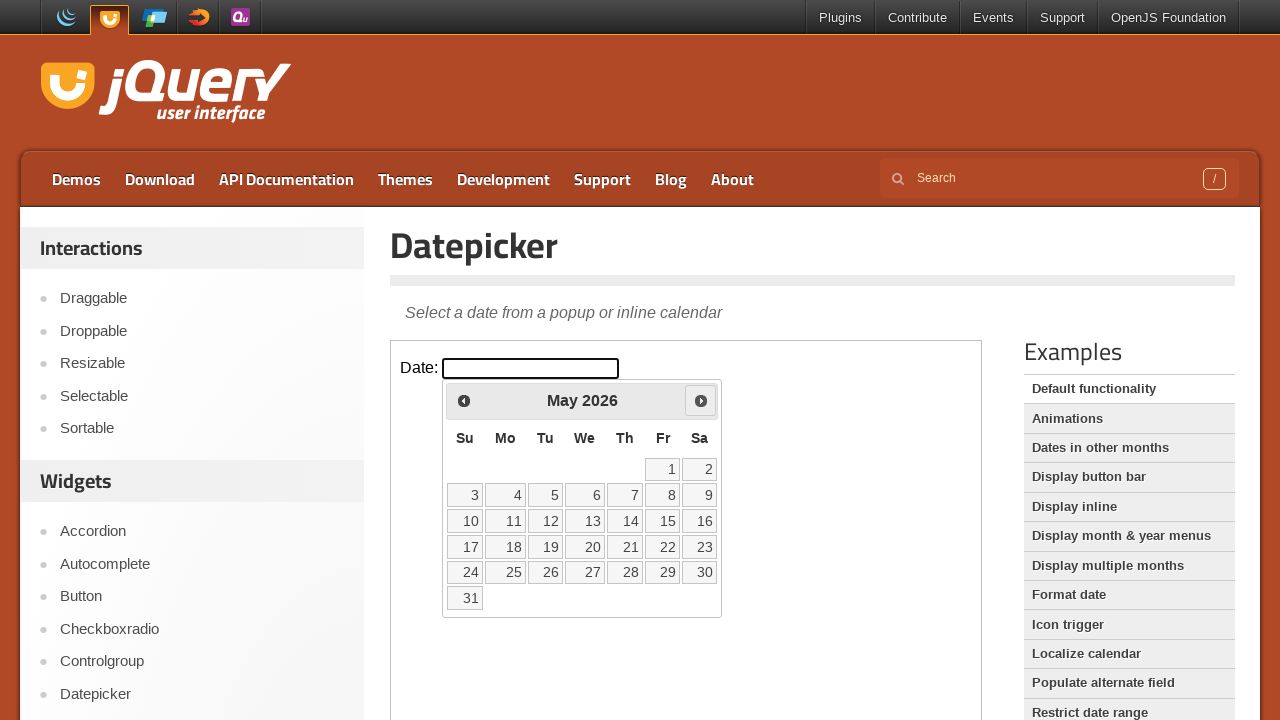

Waited for calendar to update after month navigation
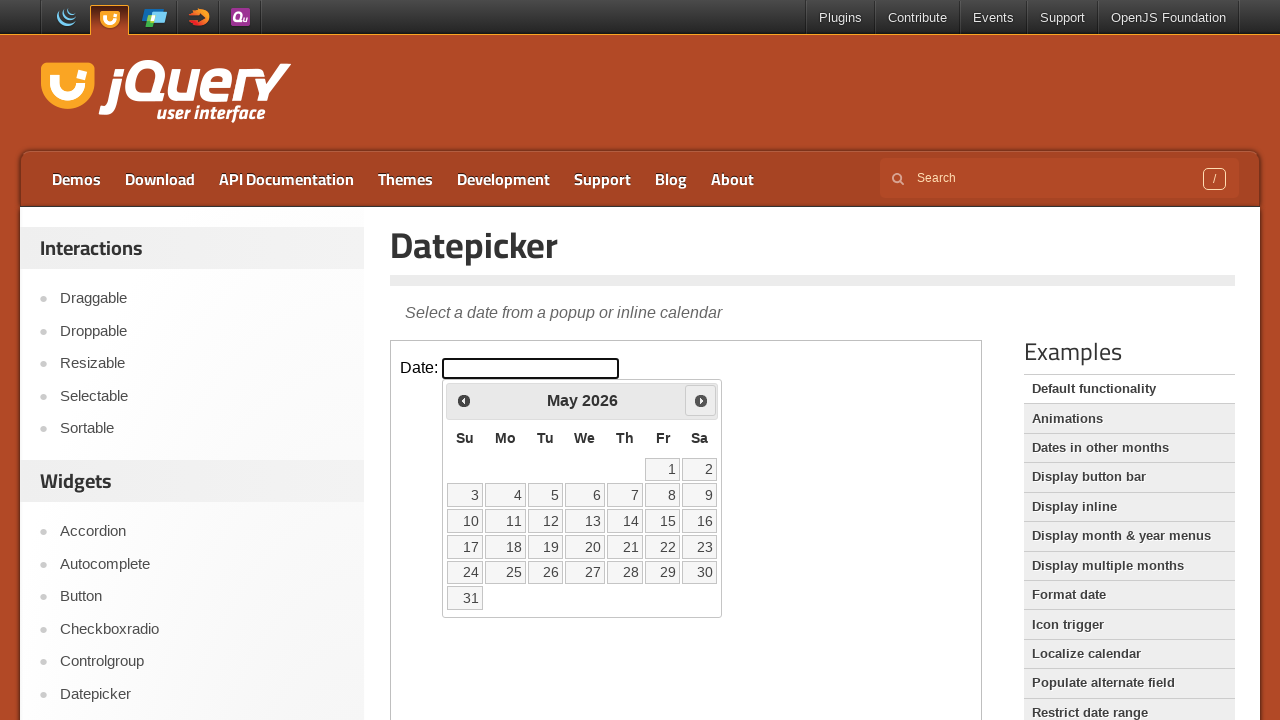

Selected day 15 from the calendar for May 2026 at (663, 521) on iframe.demo-frame >> internal:control=enter-frame >> table.ui-datepicker-calenda
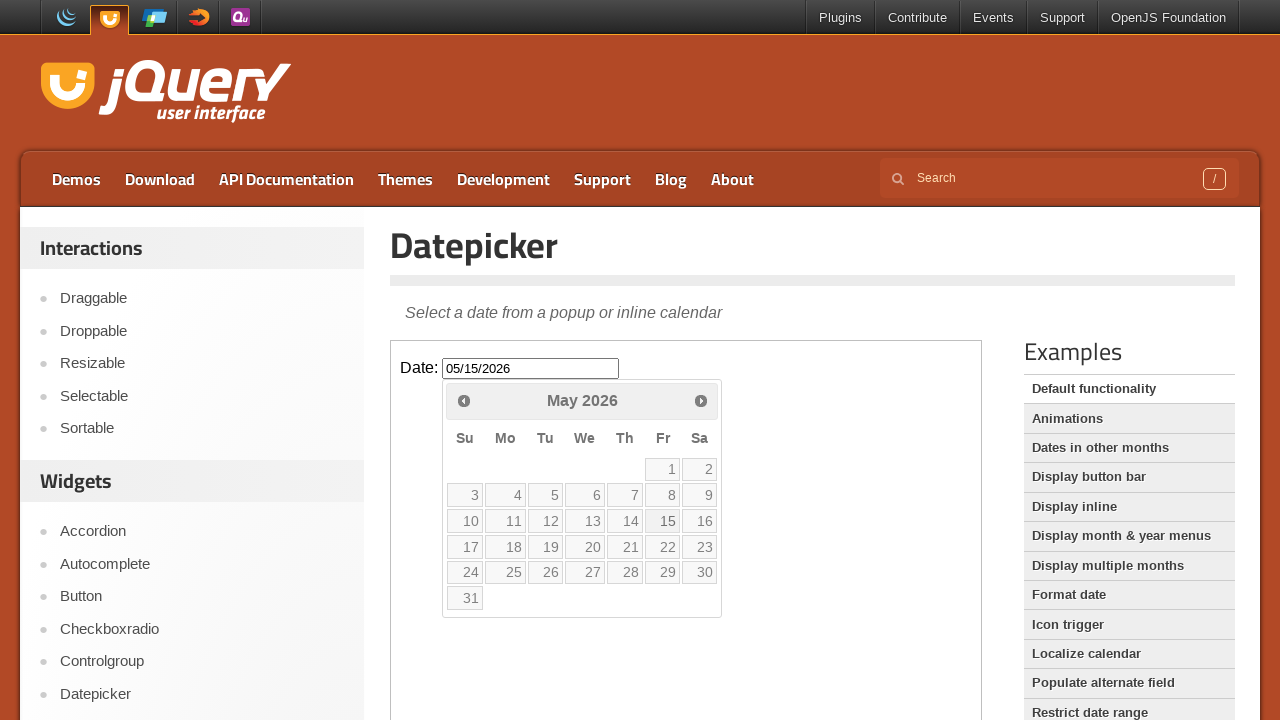

Waited for date selection to complete
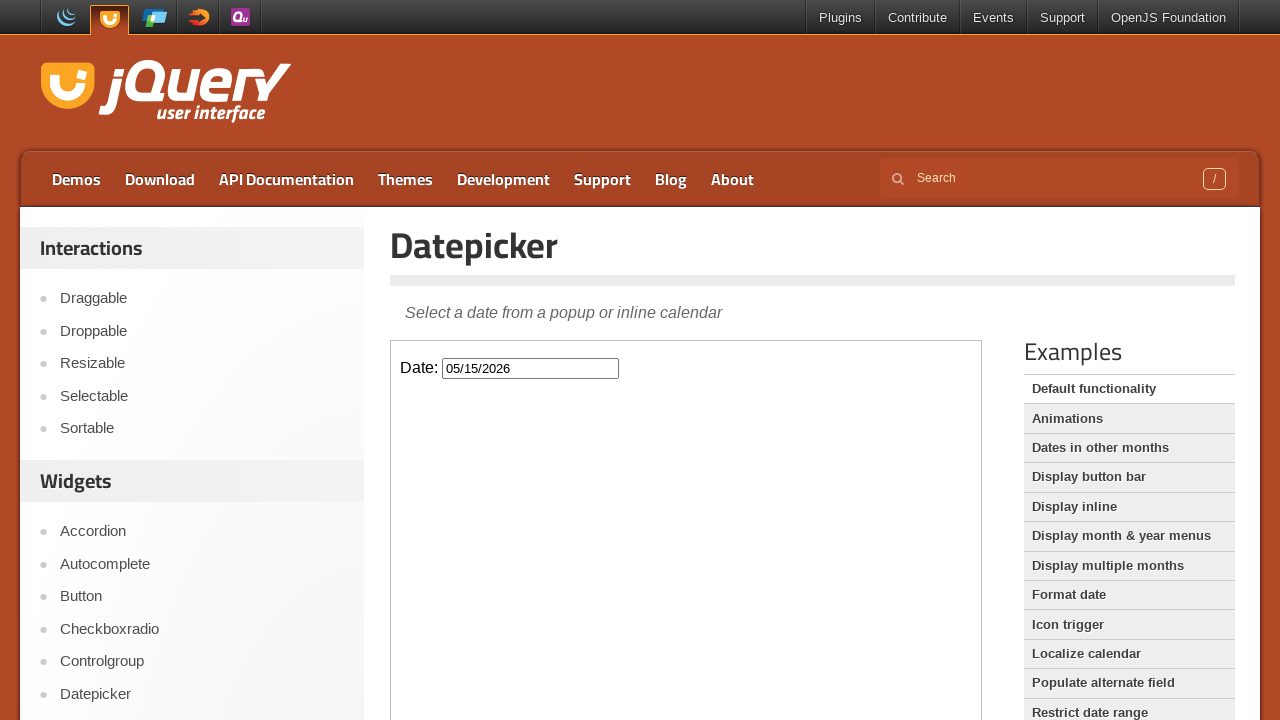

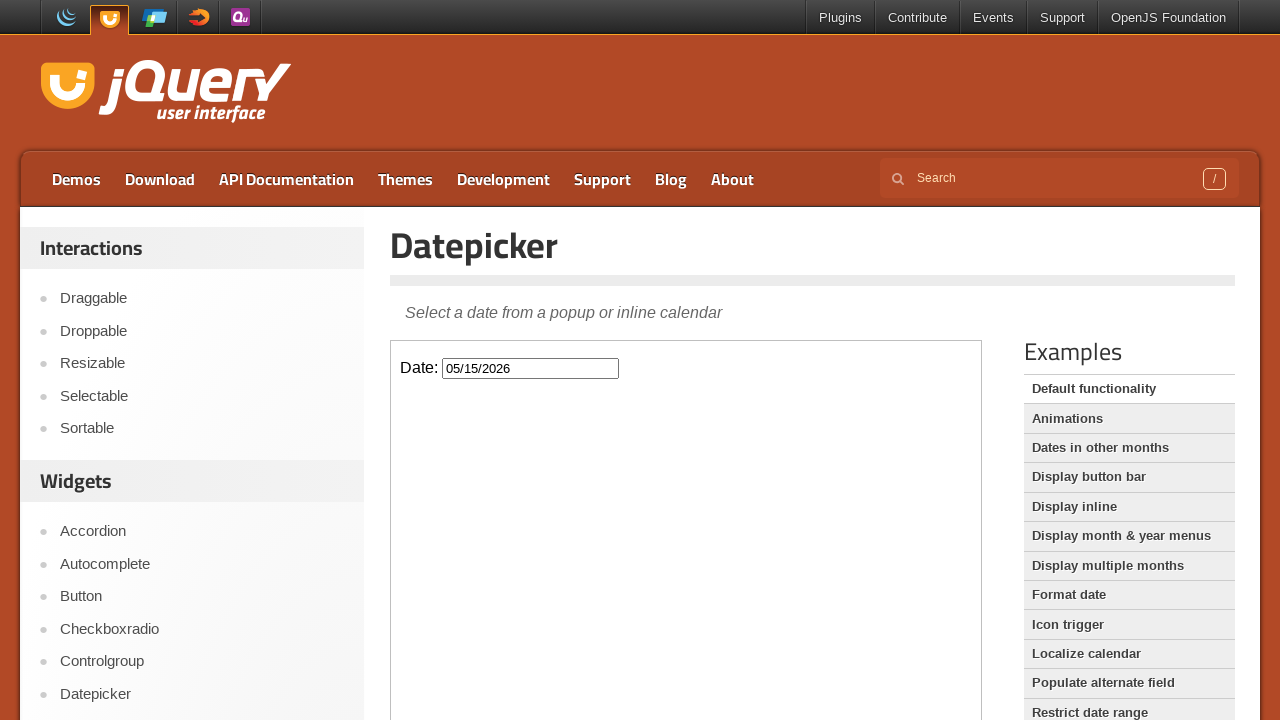